Tests that entered text is trimmed when editing a todo item

Starting URL: https://demo.playwright.dev/todomvc

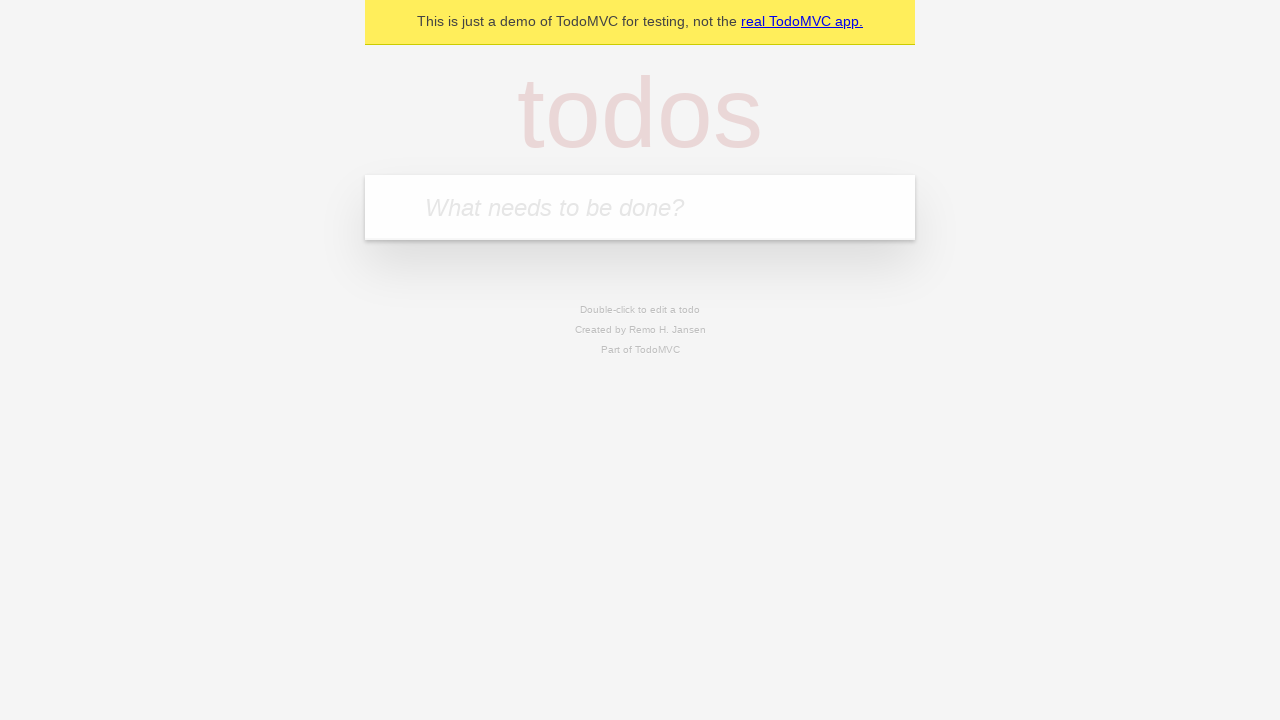

Filled new todo field with 'buy some cheese' on internal:attr=[placeholder="What needs to be done?"i]
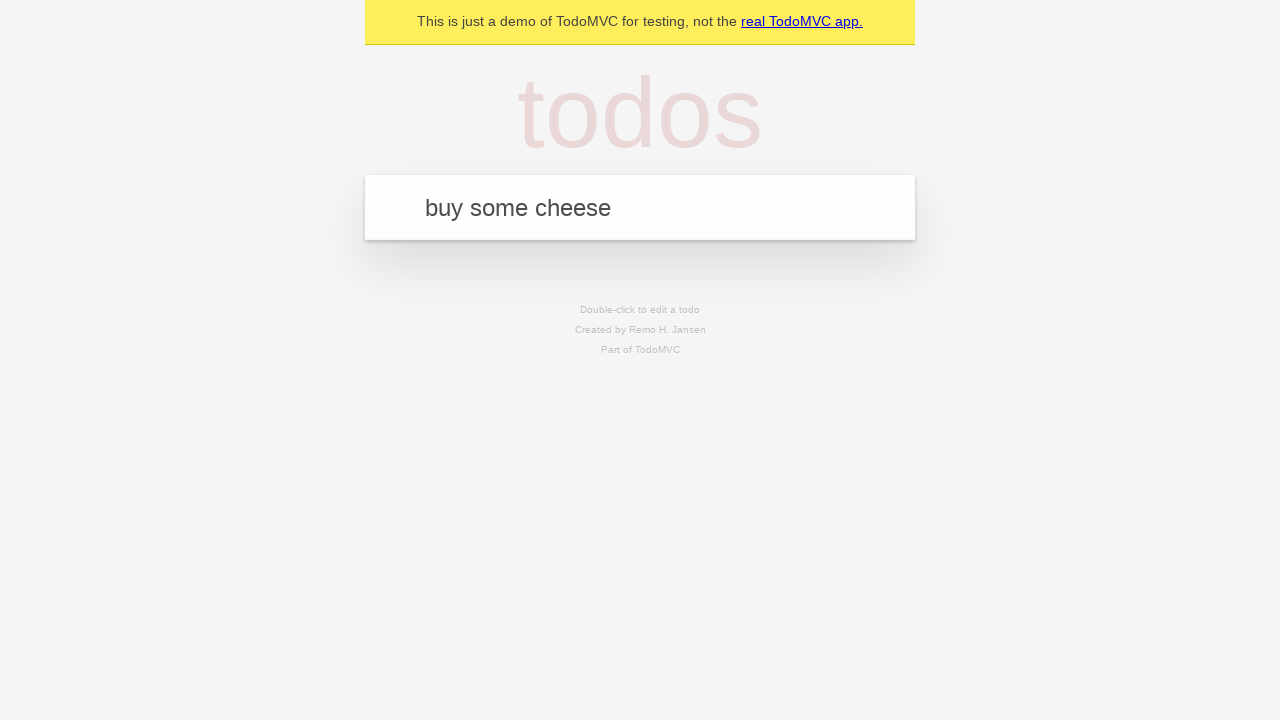

Pressed Enter to create todo 'buy some cheese' on internal:attr=[placeholder="What needs to be done?"i]
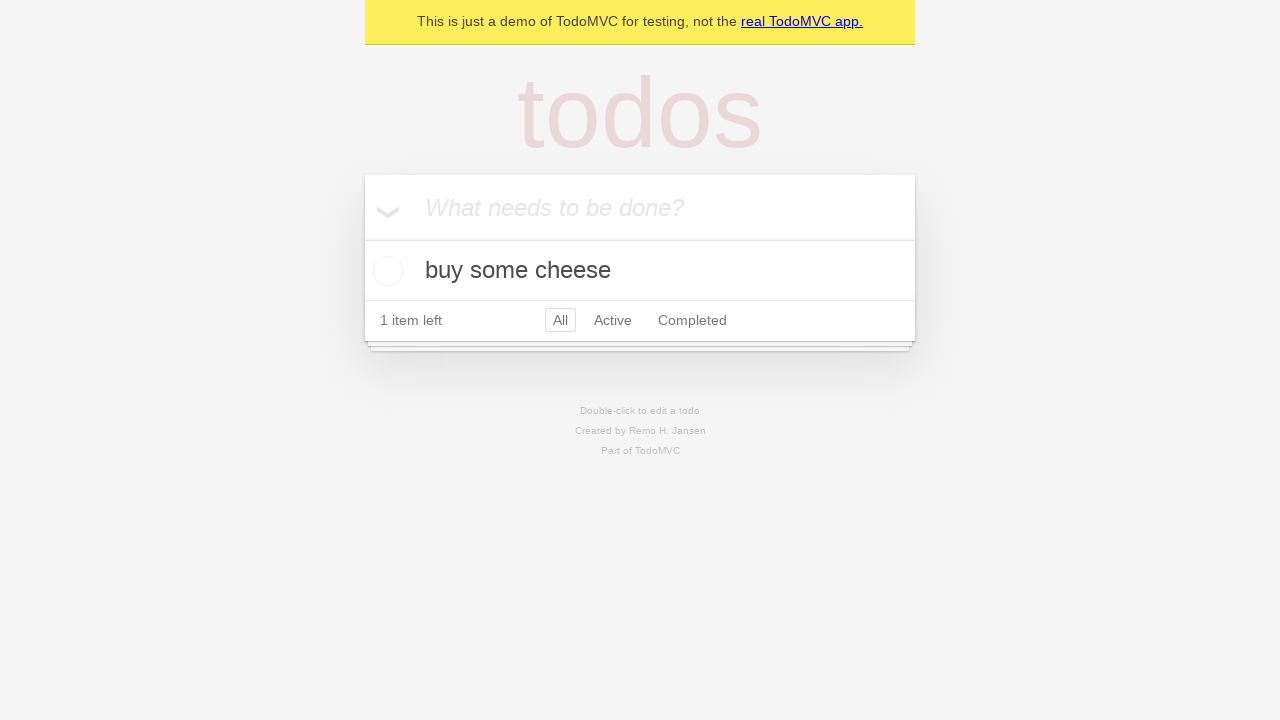

Filled new todo field with 'feed the cat' on internal:attr=[placeholder="What needs to be done?"i]
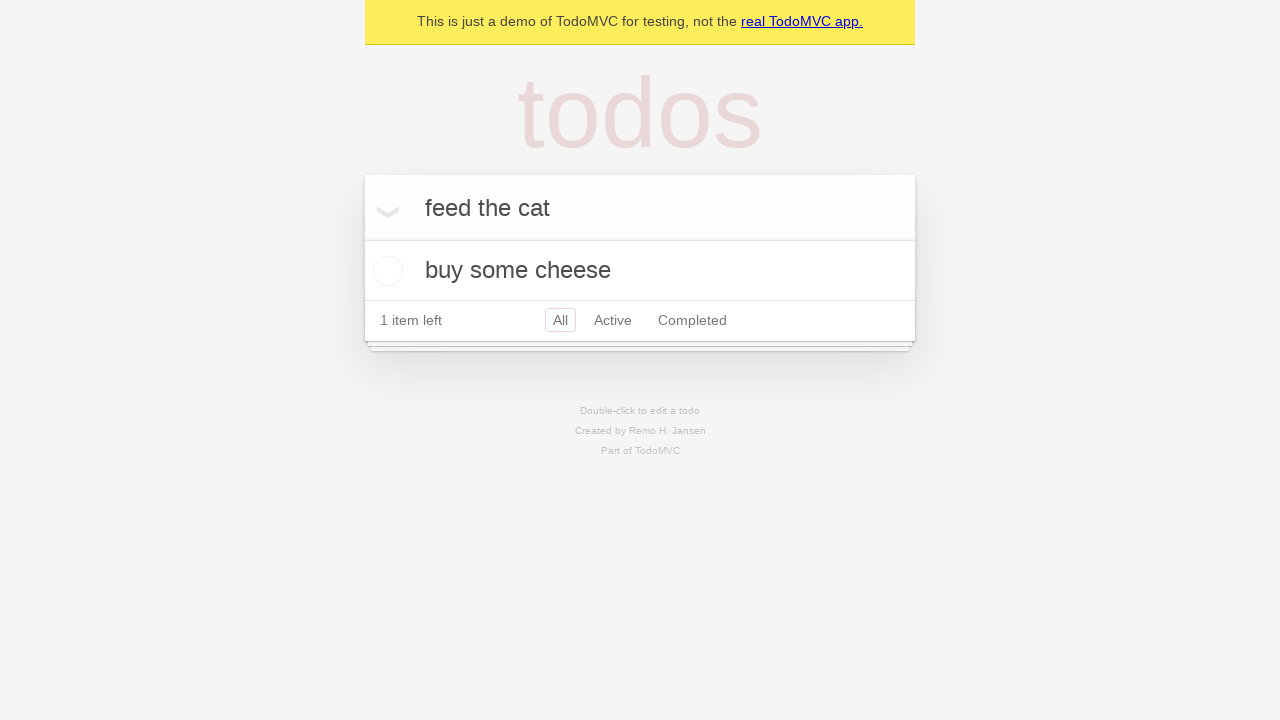

Pressed Enter to create todo 'feed the cat' on internal:attr=[placeholder="What needs to be done?"i]
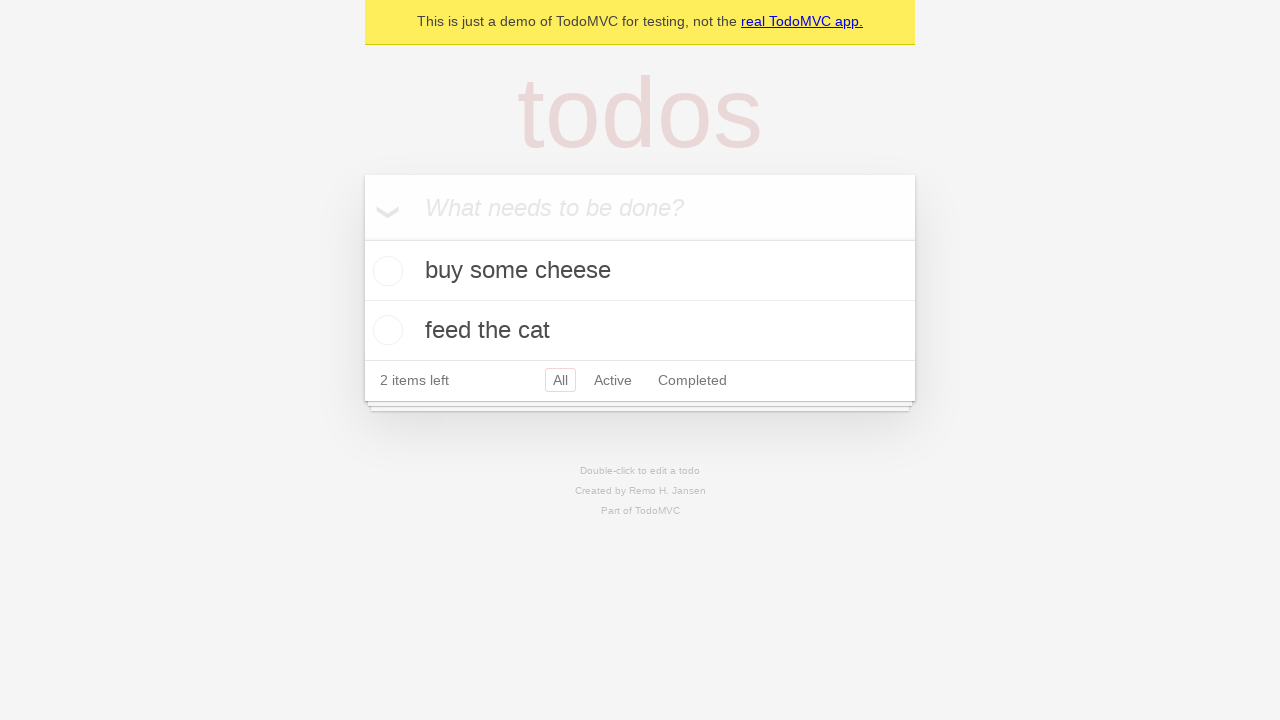

Filled new todo field with 'book a doctors appointment' on internal:attr=[placeholder="What needs to be done?"i]
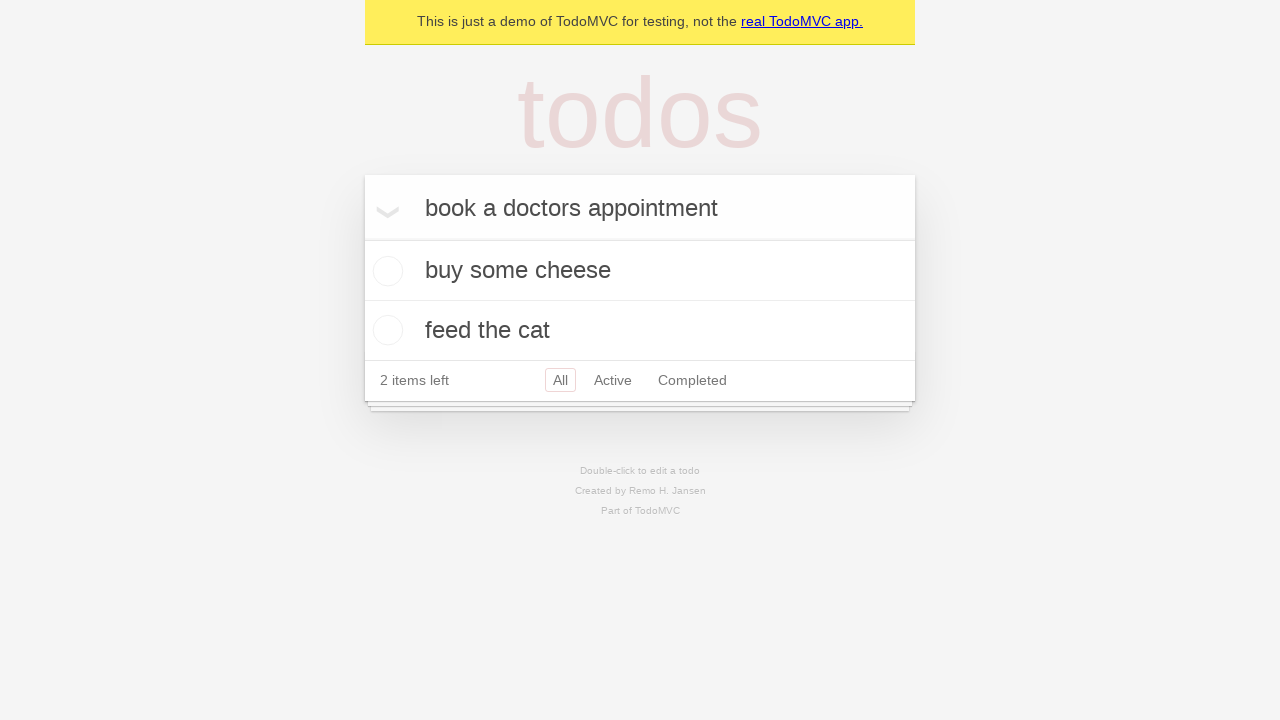

Pressed Enter to create todo 'book a doctors appointment' on internal:attr=[placeholder="What needs to be done?"i]
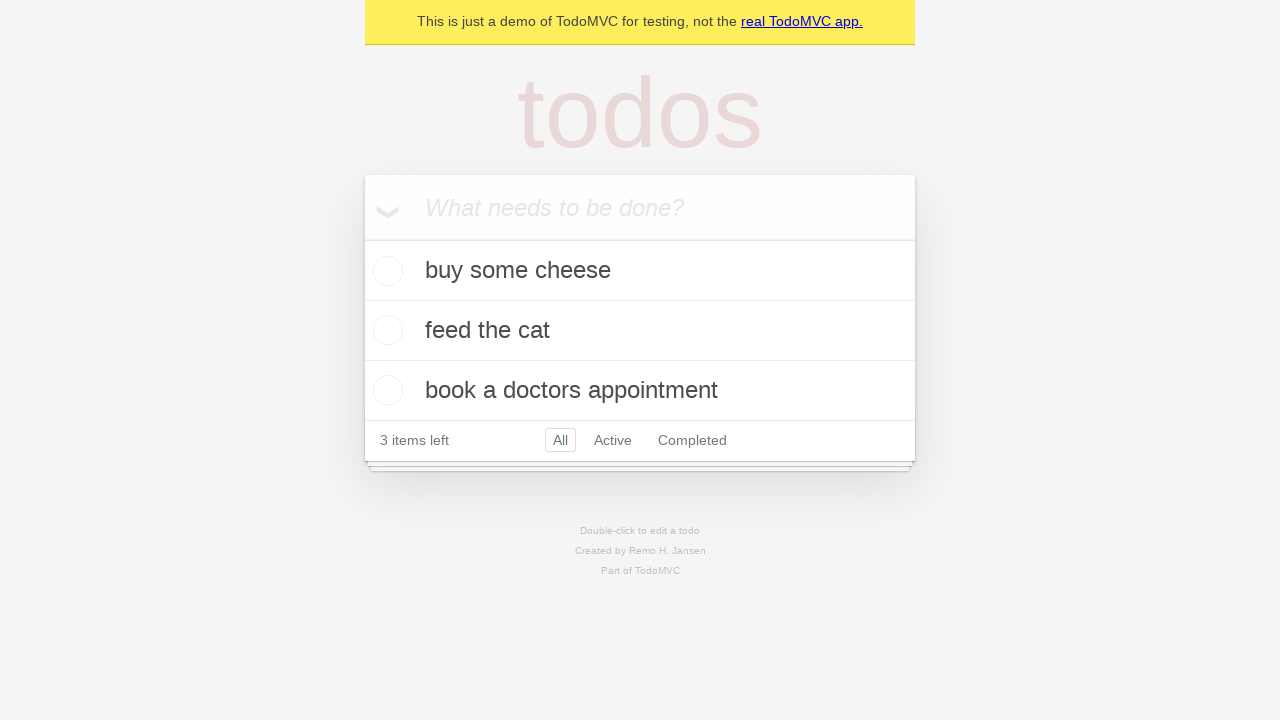

Double-clicked second todo item to enter edit mode at (640, 331) on internal:testid=[data-testid="todo-item"s] >> nth=1
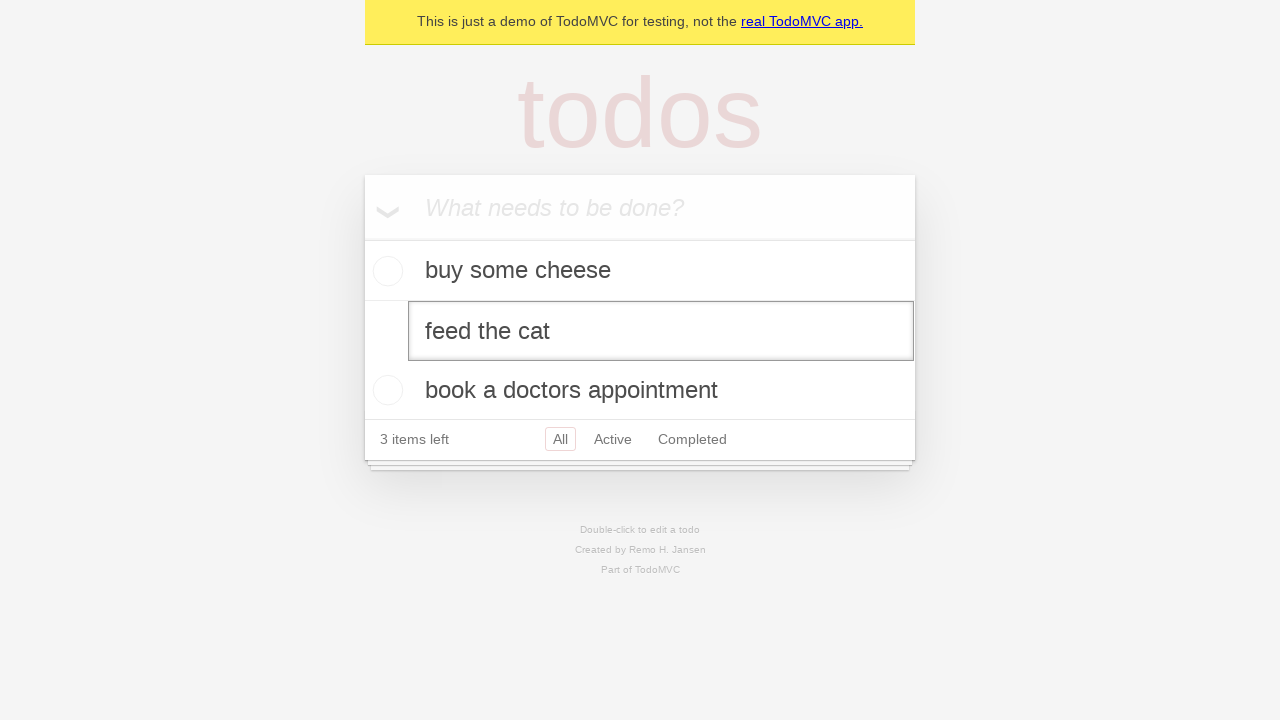

Filled edit field with text containing leading and trailing whitespace on internal:testid=[data-testid="todo-item"s] >> nth=1 >> internal:role=textbox[nam
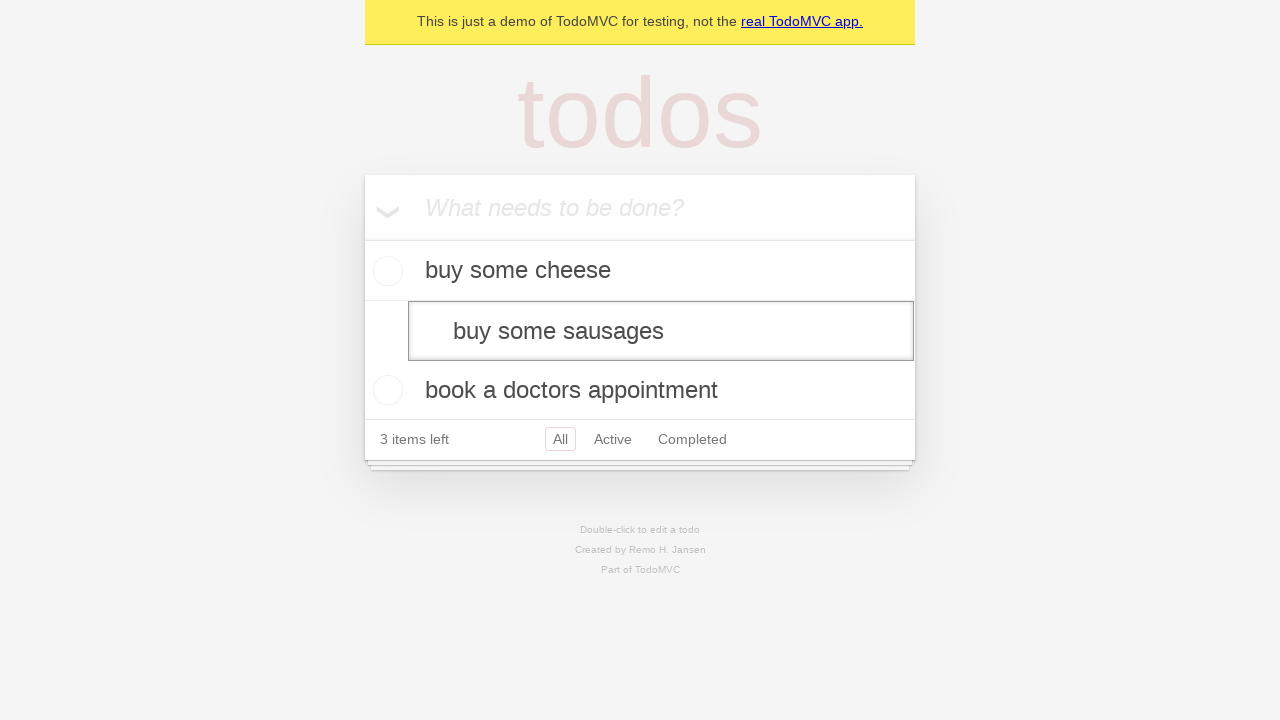

Pressed Enter to save edited todo - text should be trimmed on internal:testid=[data-testid="todo-item"s] >> nth=1 >> internal:role=textbox[nam
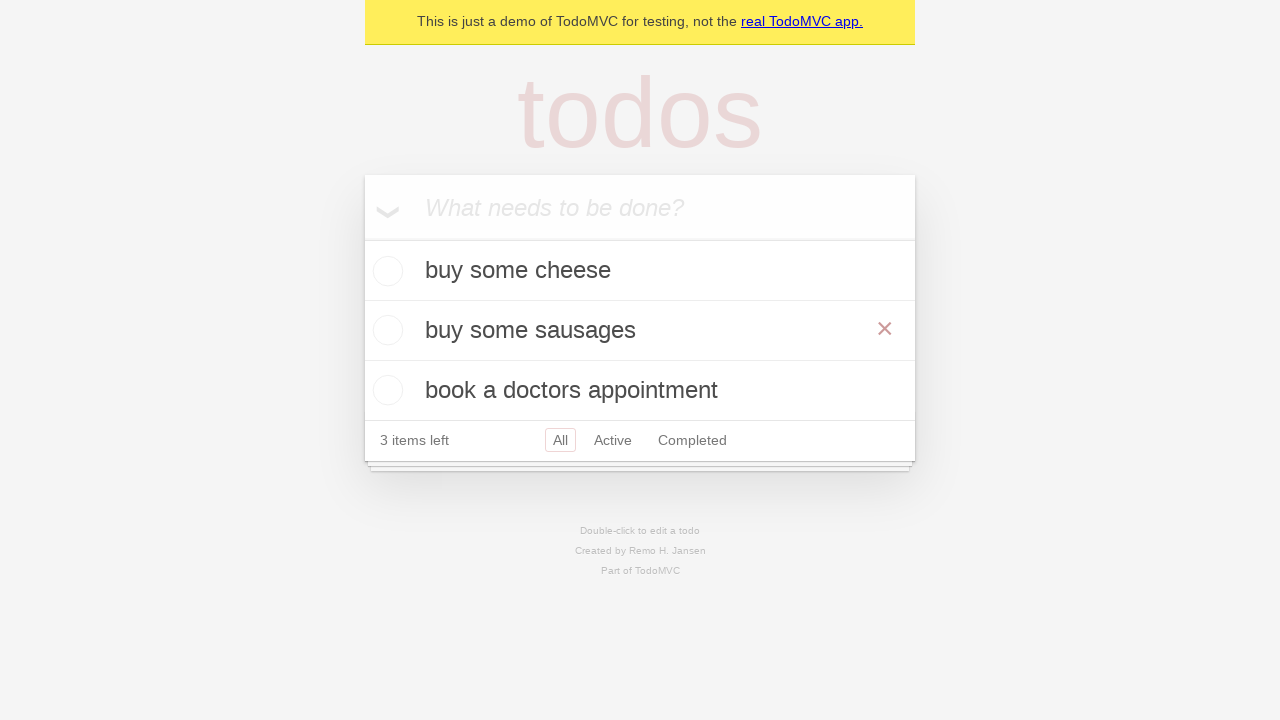

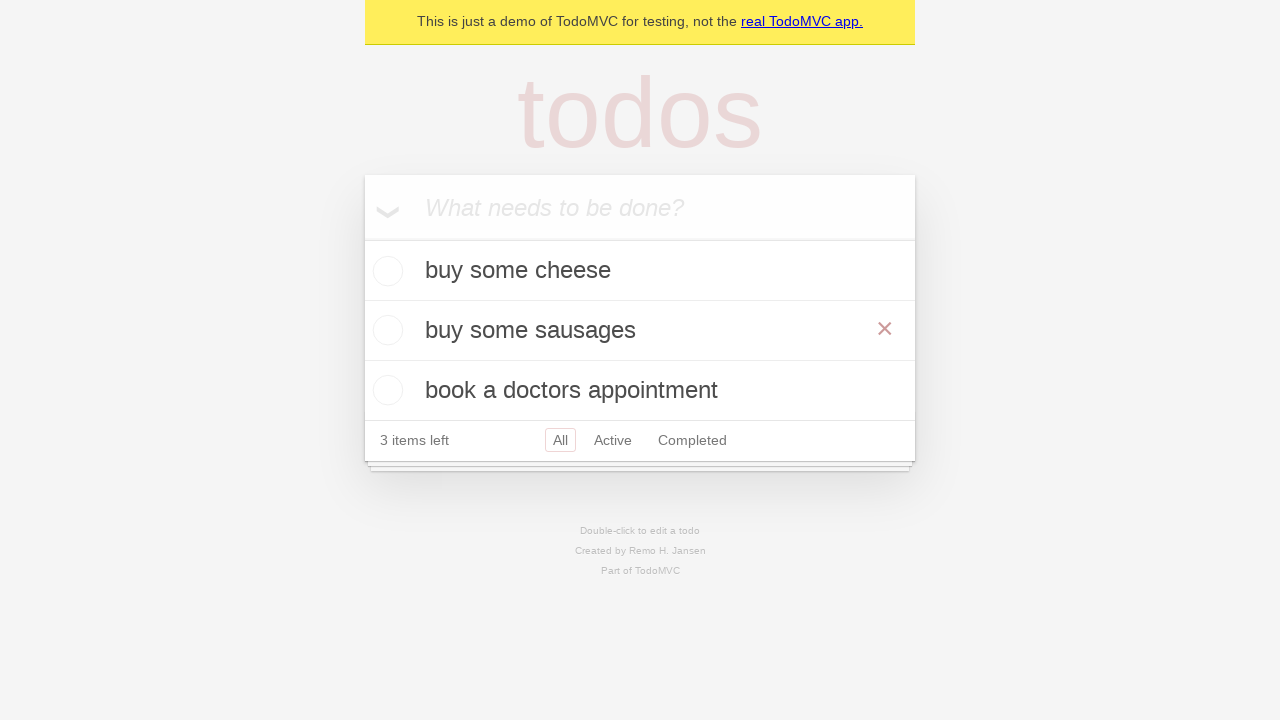